Tests adding multiple todo items by filling the input field and pressing Enter, then verifying the items appear in the list

Starting URL: https://demo.playwright.dev/todomvc

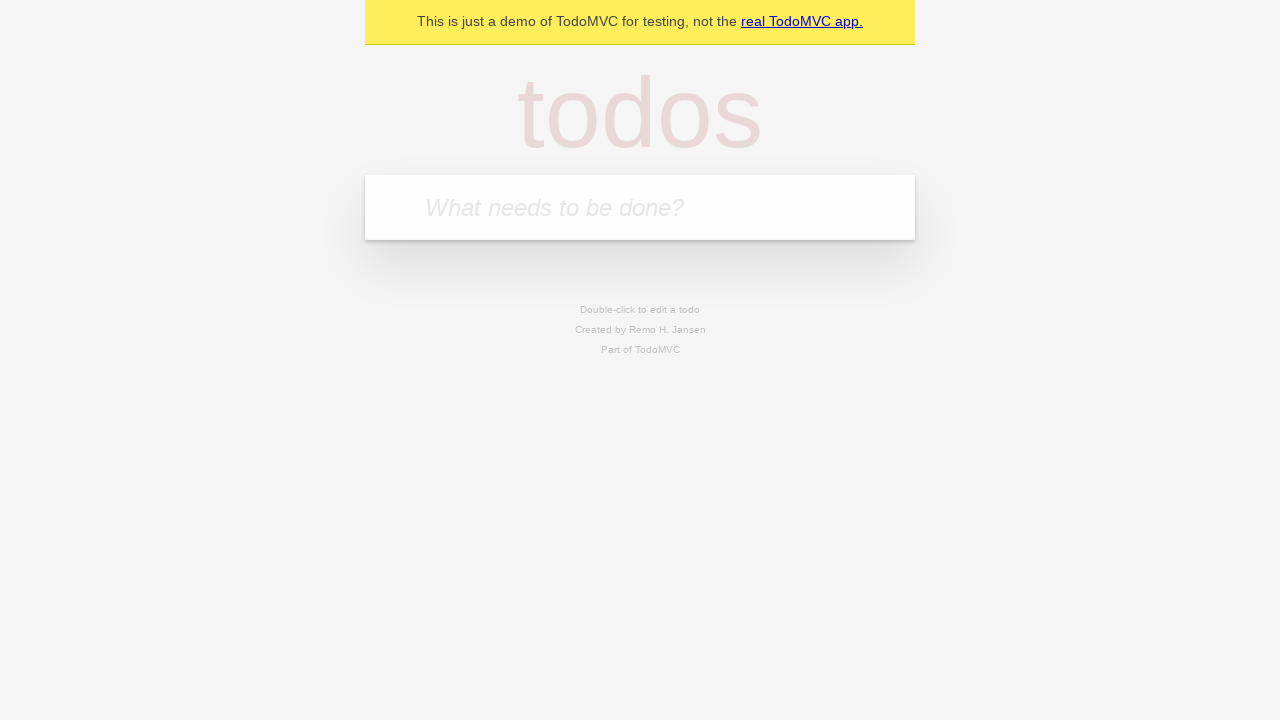

Filled todo input with 'buy some cheese' on internal:attr=[placeholder="What needs to be done?"i]
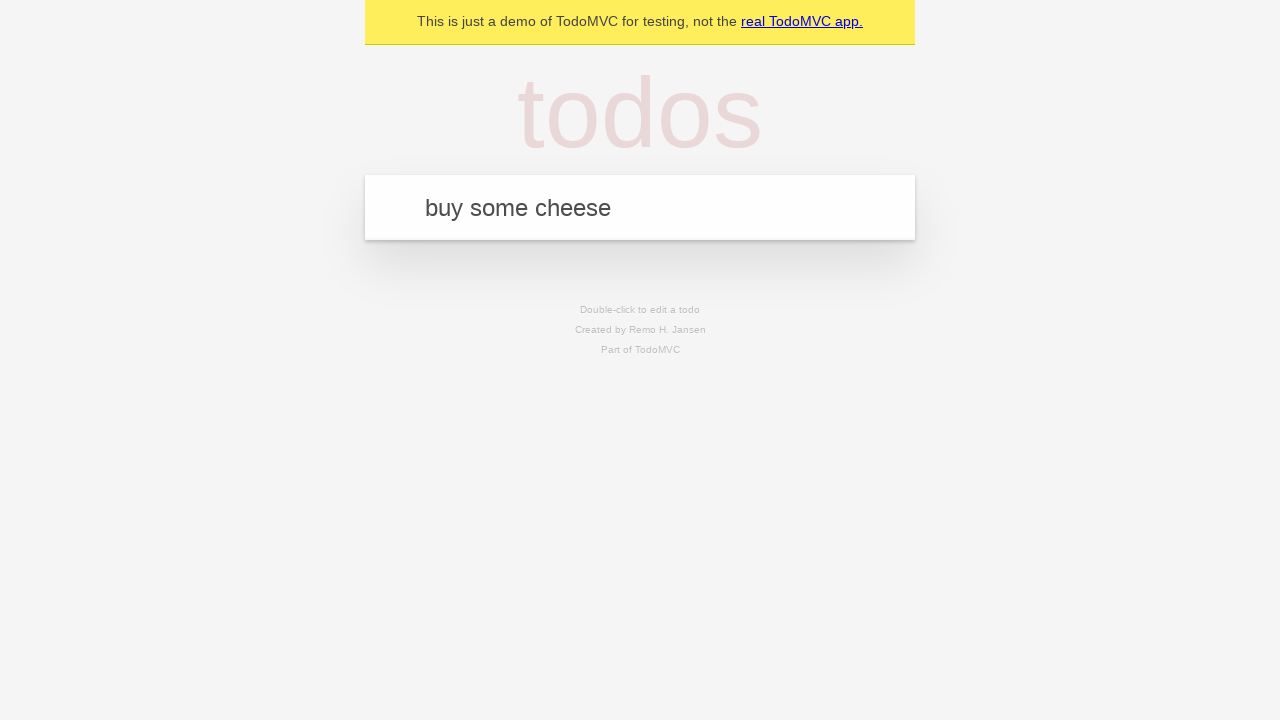

Pressed Enter to add first todo item on internal:attr=[placeholder="What needs to be done?"i]
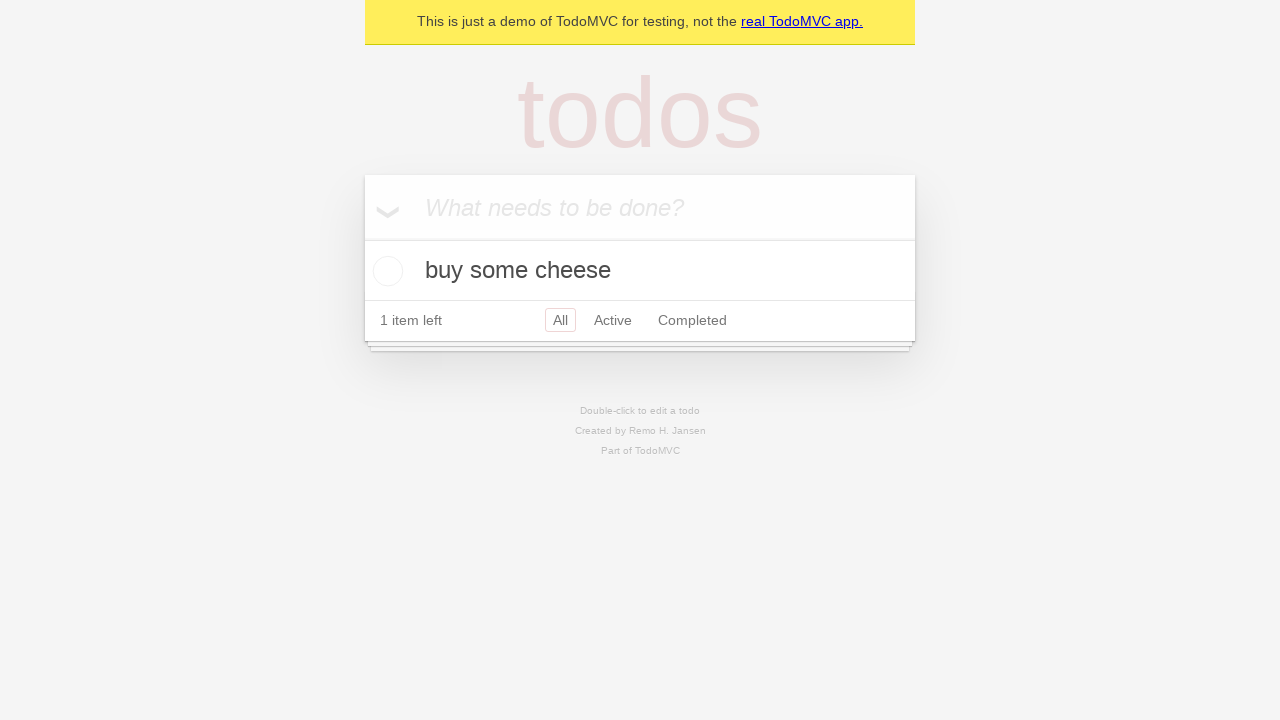

First todo item appeared in the list
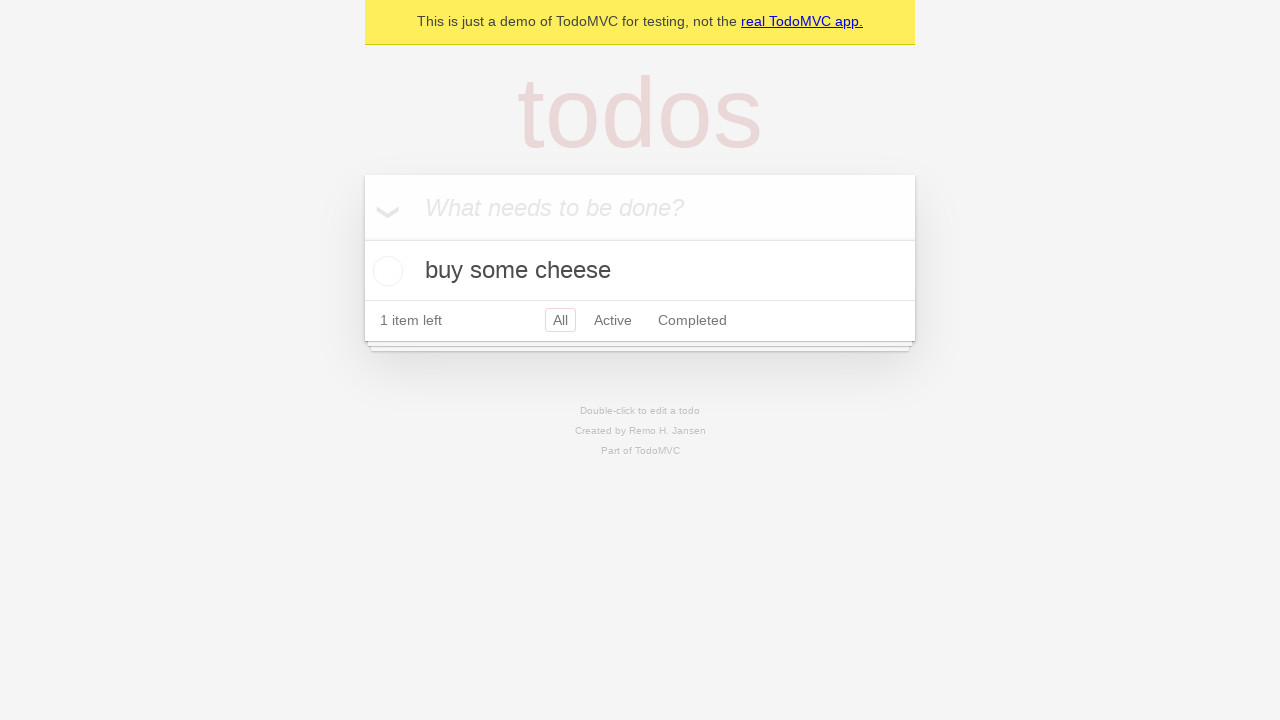

Filled todo input with 'feed the cat' on internal:attr=[placeholder="What needs to be done?"i]
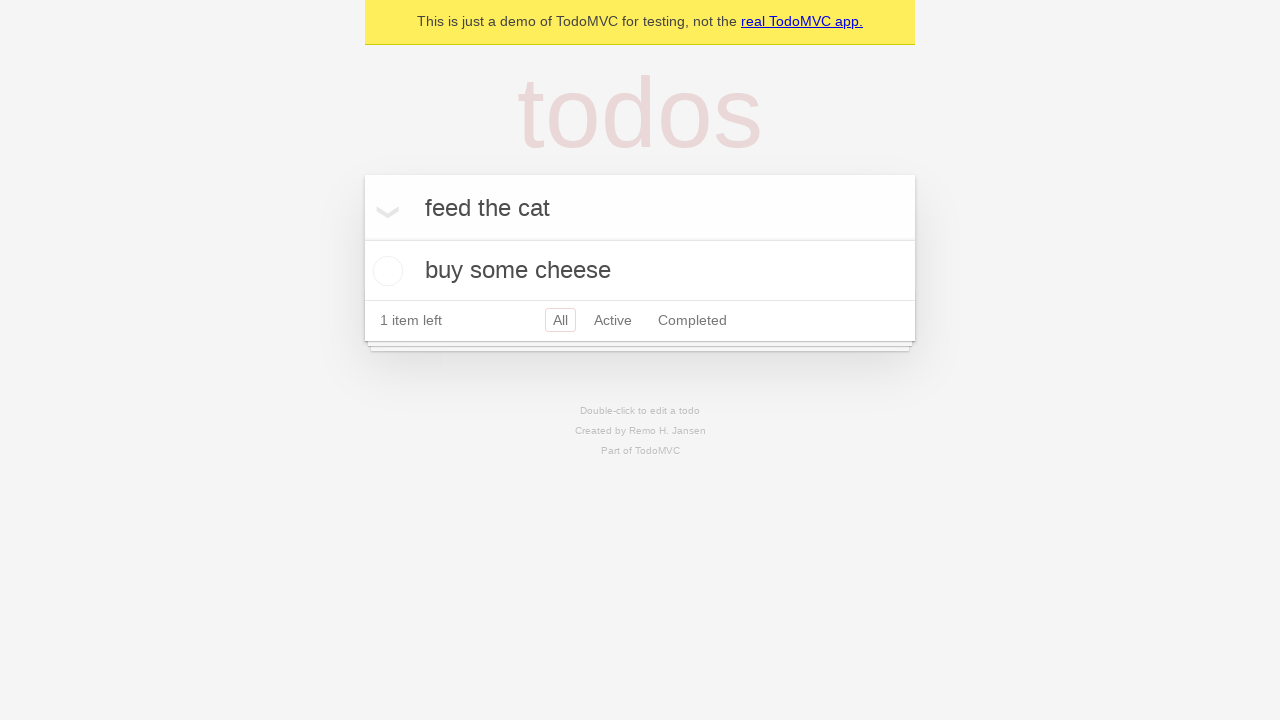

Pressed Enter to add second todo item on internal:attr=[placeholder="What needs to be done?"i]
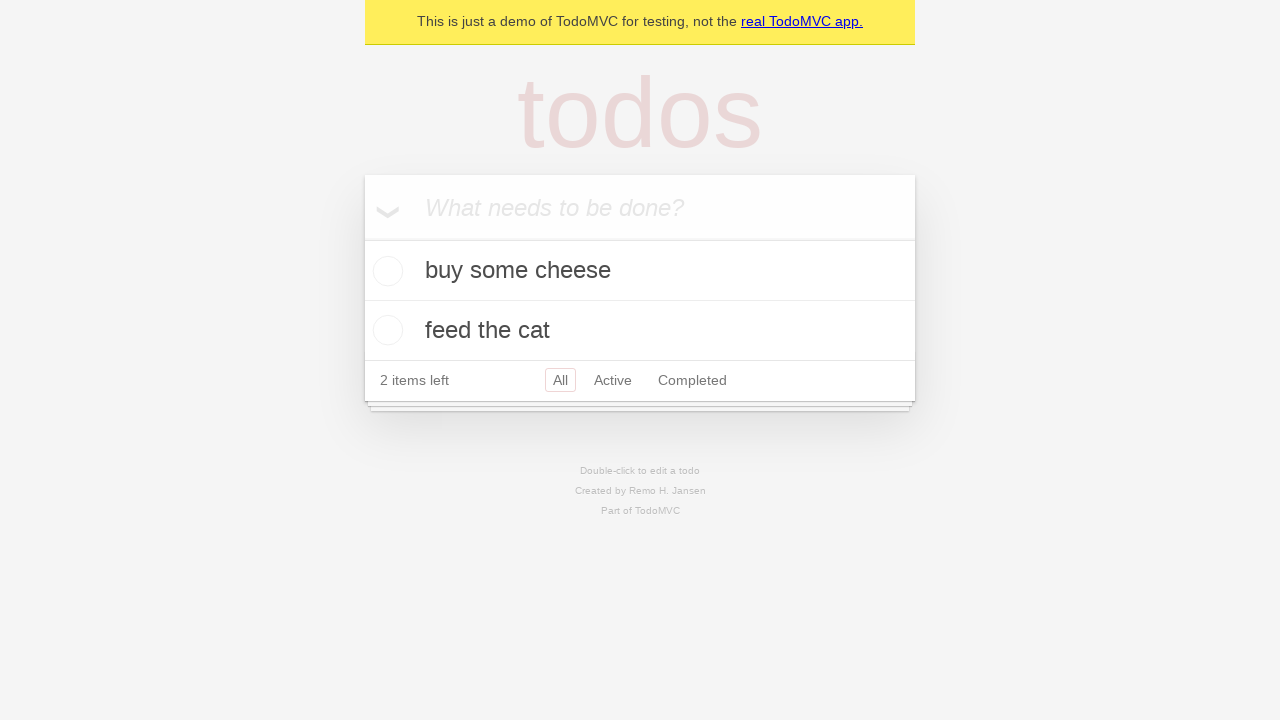

Both todo items are now visible in the list
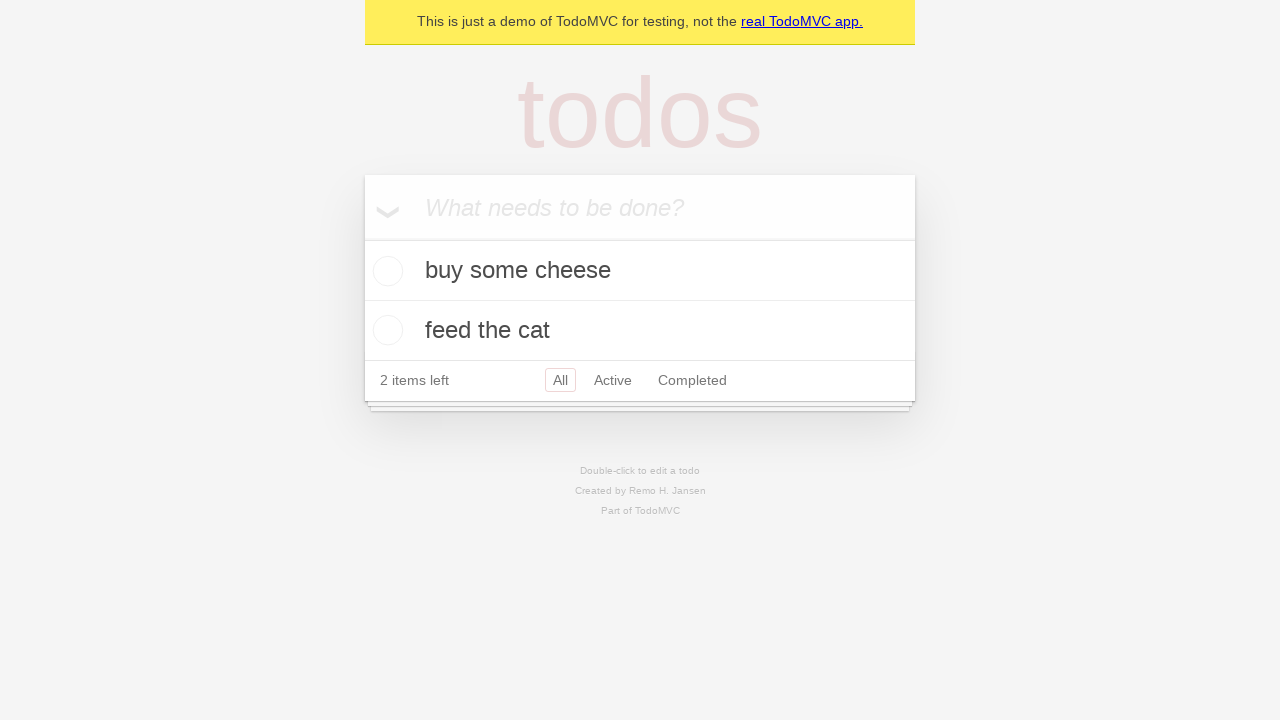

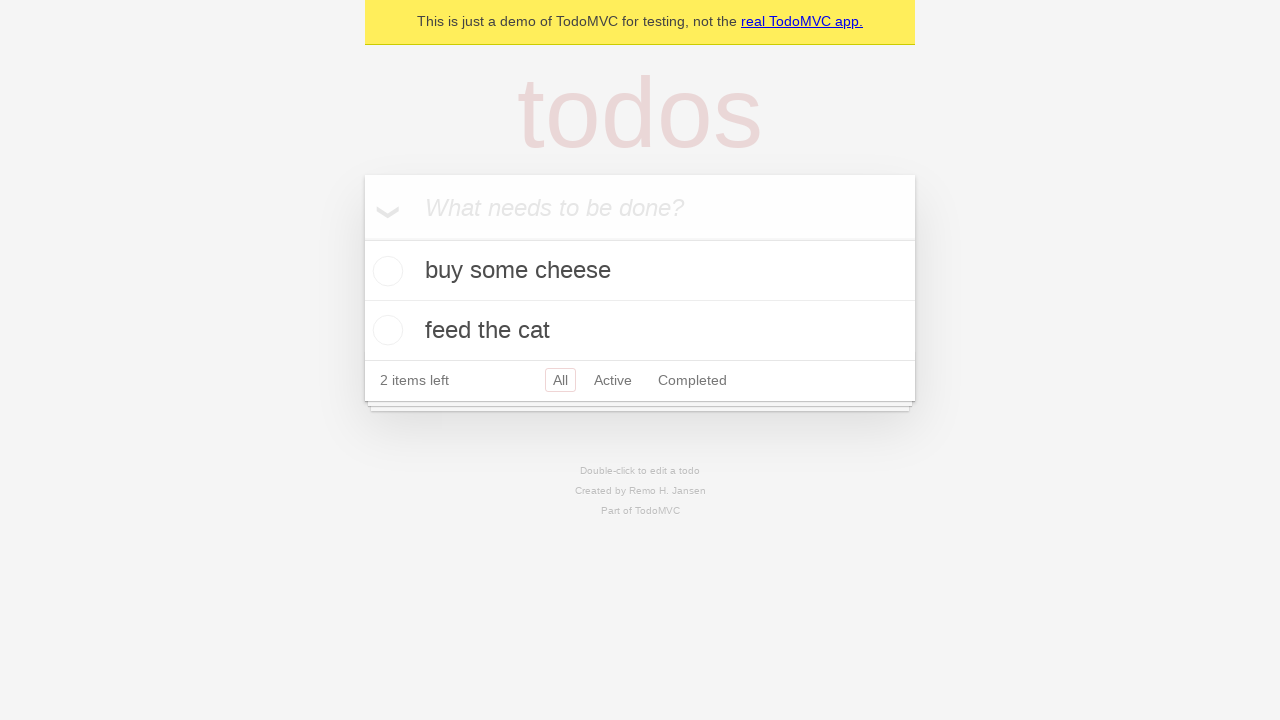